Clicks the footer LinkedIn link and verifies it opens a new tab to the LinkedIn page

Starting URL: http://synthesis-workshop.com.s3-website-us-east-1.amazonaws.com/

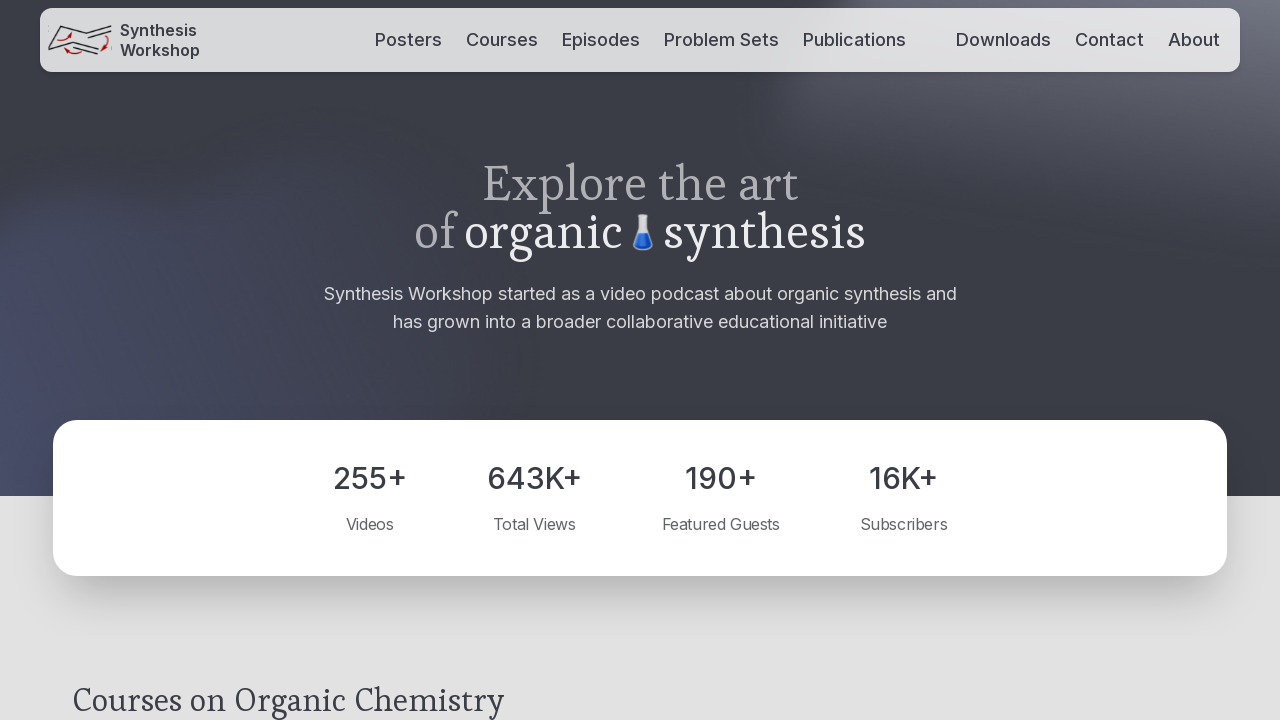

Clicked LinkedIn link in footer and new tab opened at (1108, 542) on internal:role=contentinfo >> internal:role=link[name="LinkedIn"i]
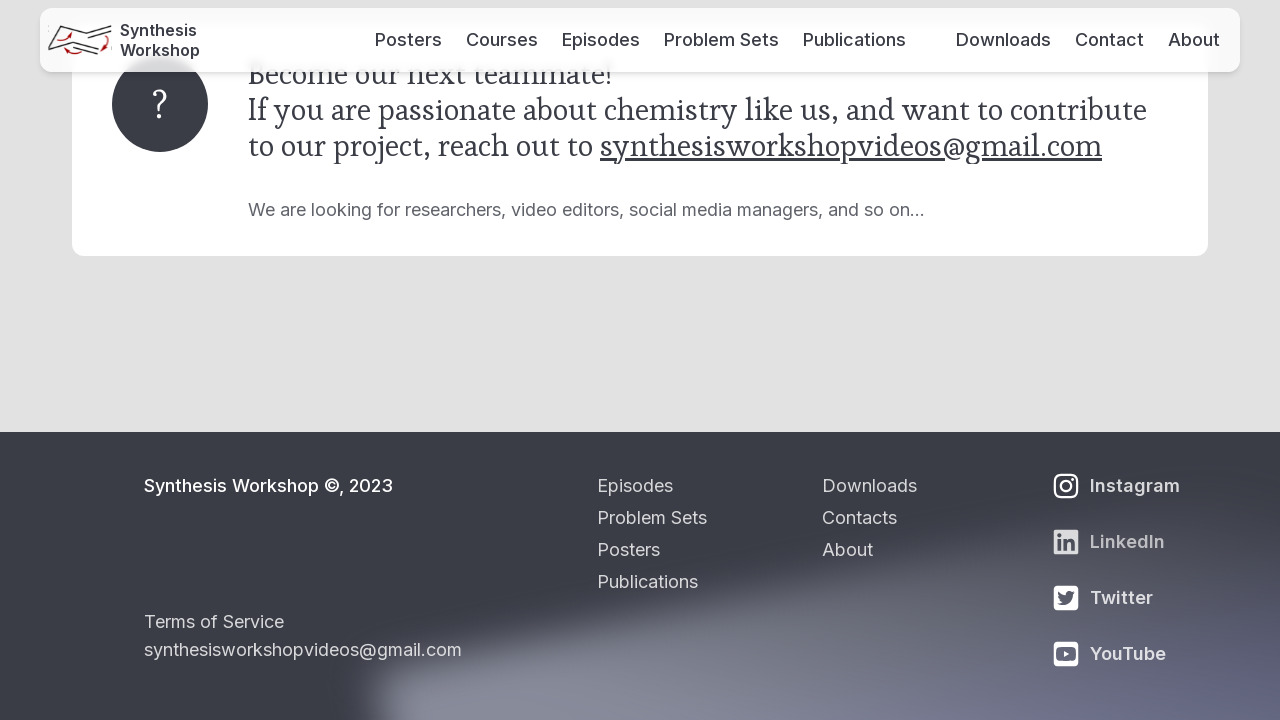

New LinkedIn tab loaded completely
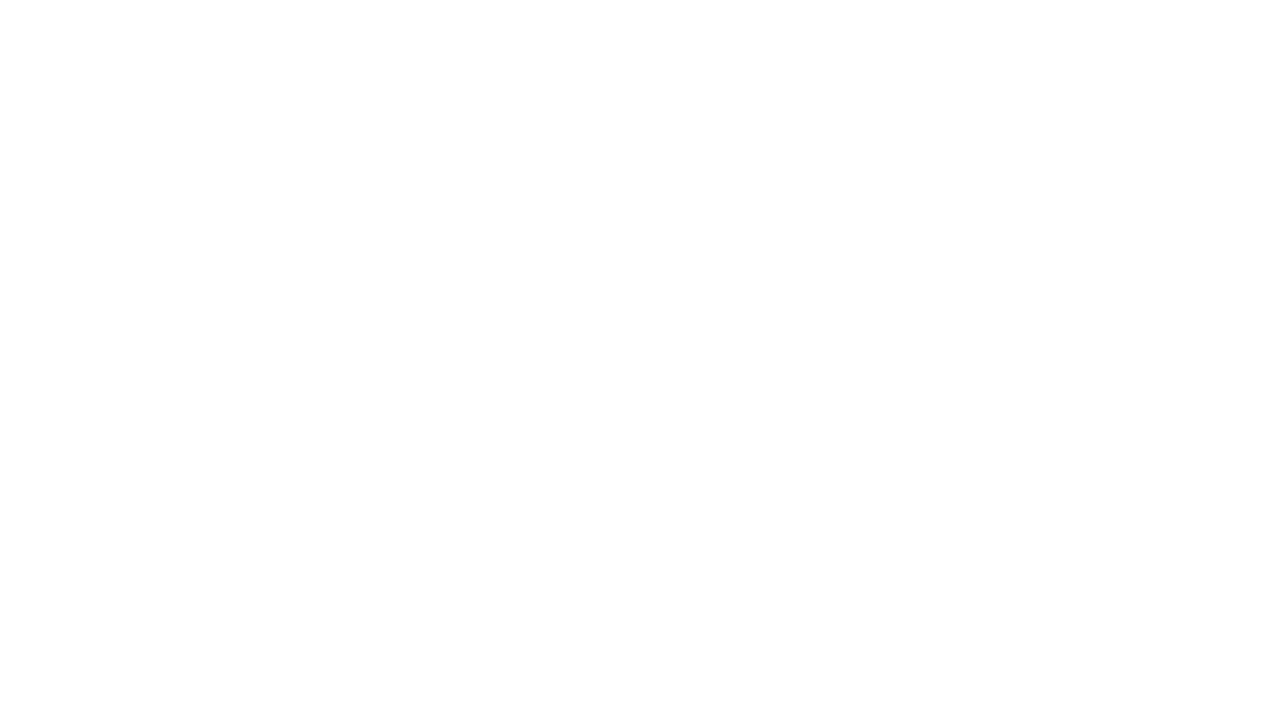

Closed LinkedIn tab
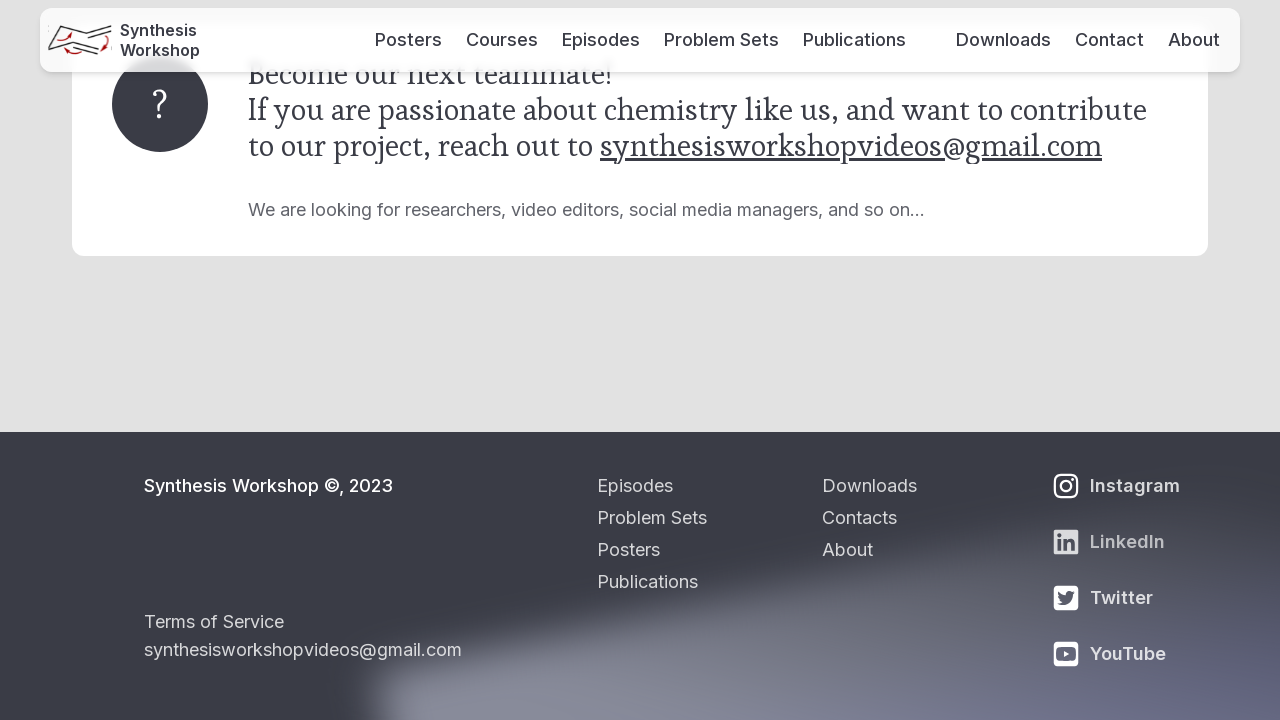

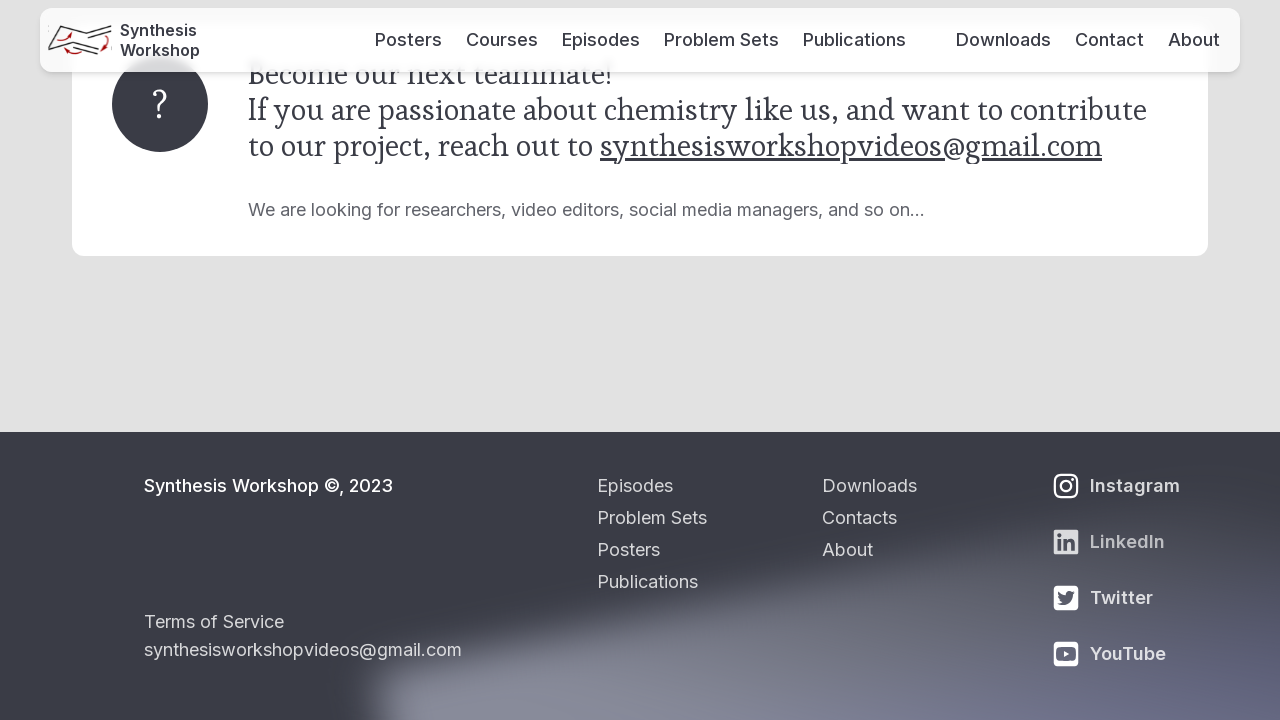